Tests JavaScript alert handling by entering a name, triggering an alert and accepting it, then triggering a confirm dialog and dismissing it.

Starting URL: https://rahulshettyacademy.com/AutomationPractice/

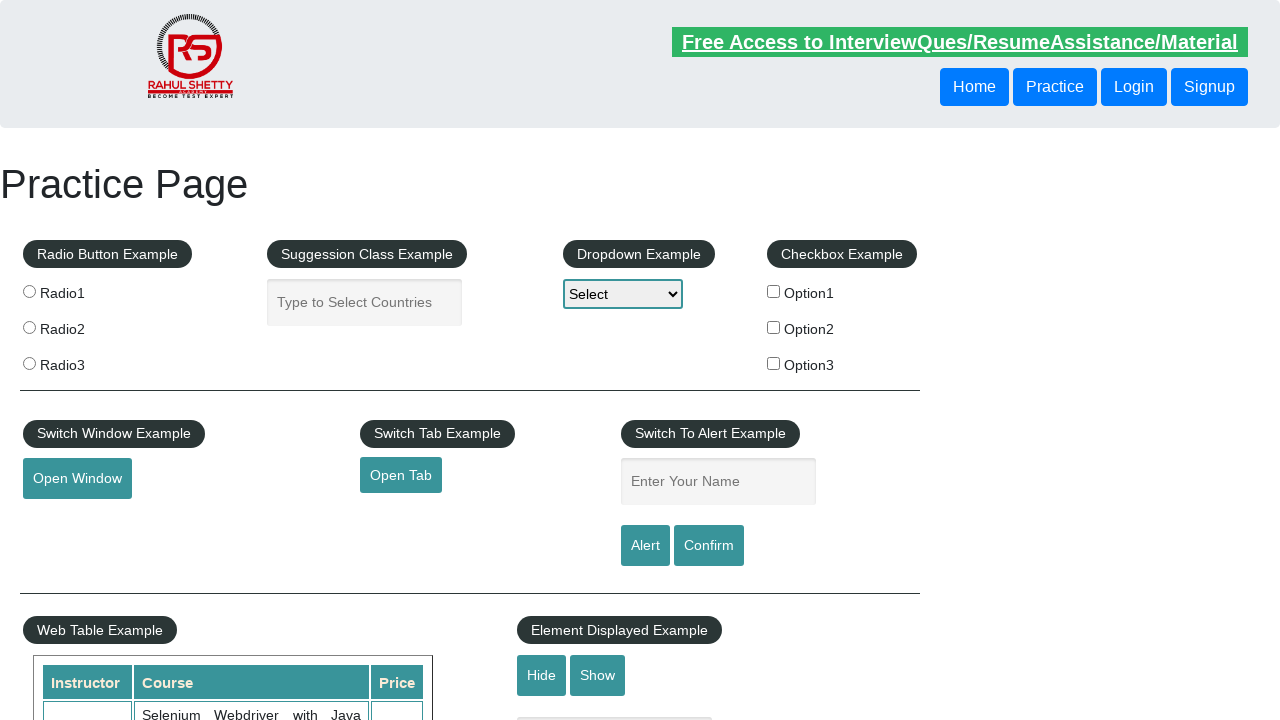

Filled name field with 'Rahul' on #name
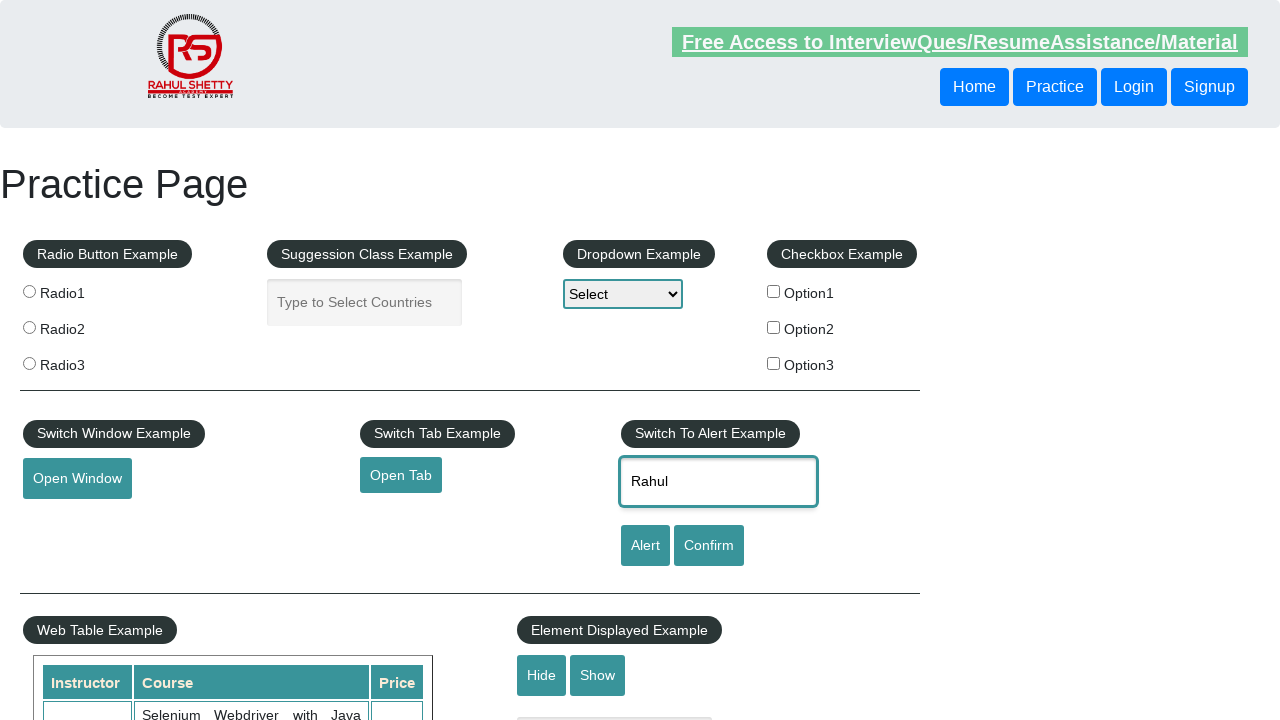

Clicked alert button to trigger JavaScript alert at (645, 546) on #alertbtn
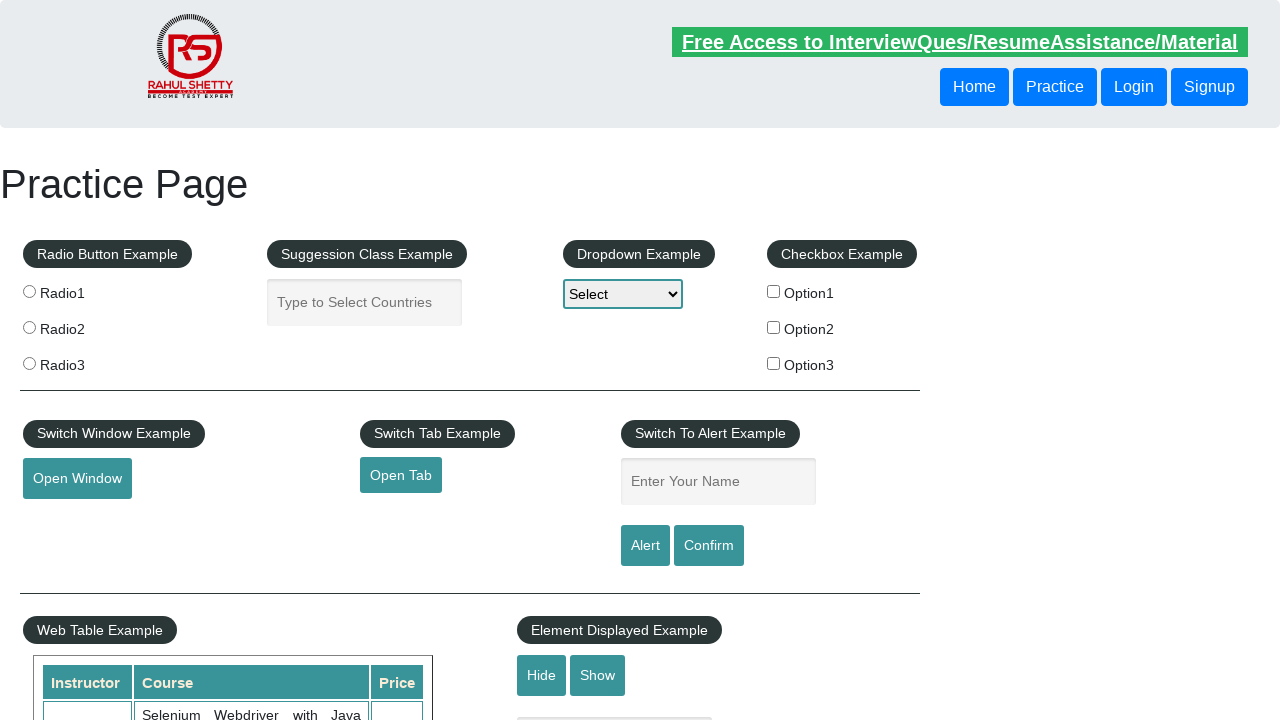

Set up dialog handler to accept alerts
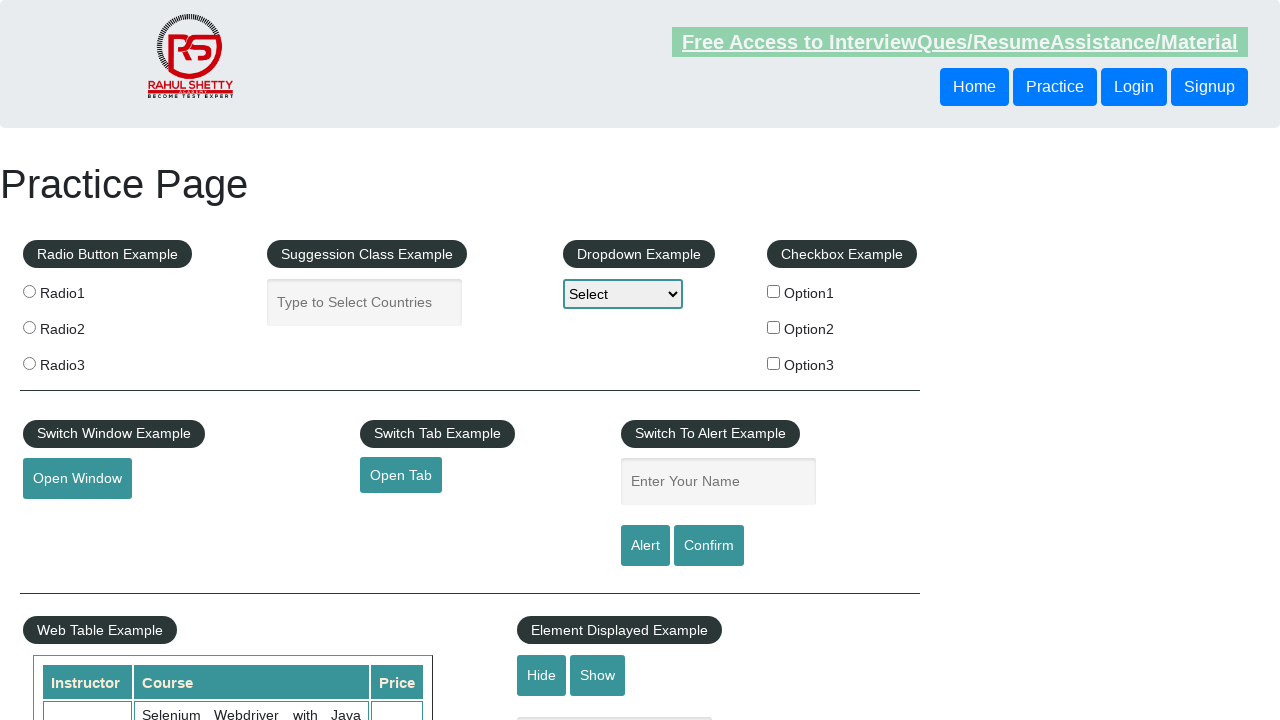

Clicked alert button again to trigger alert with handler active at (645, 546) on #alertbtn
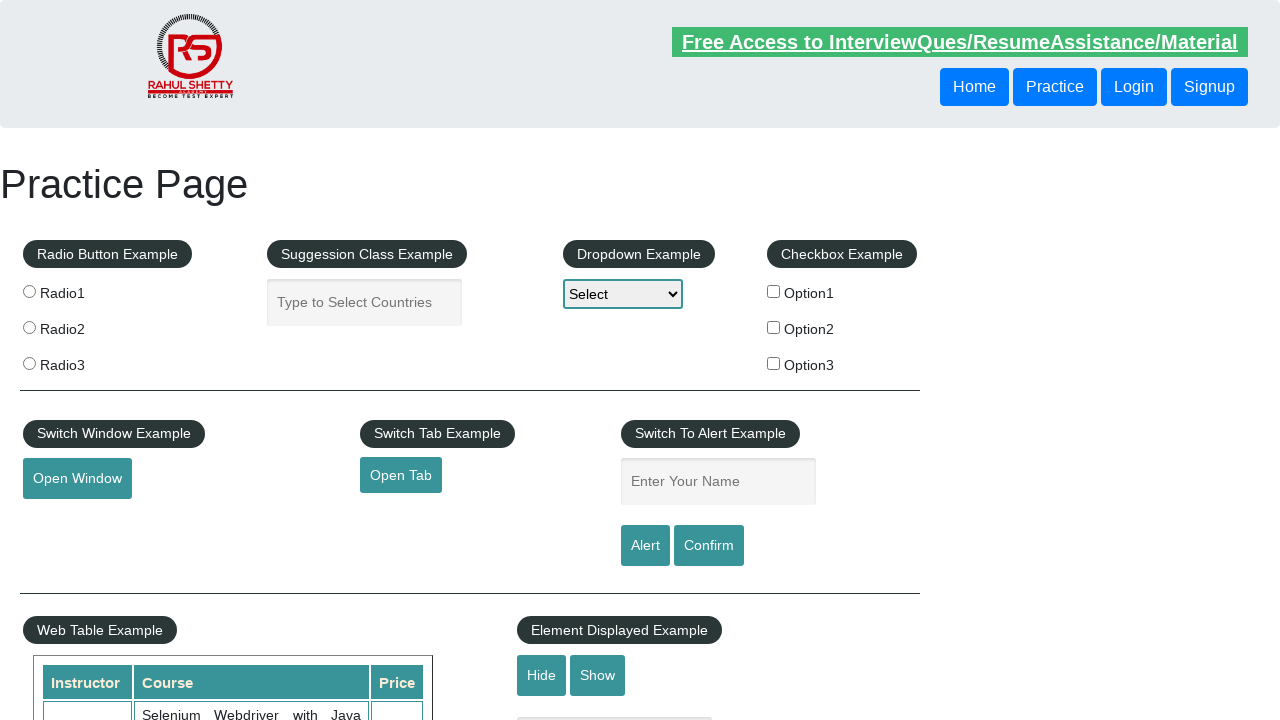

Waited for alert to be accepted and dismissed
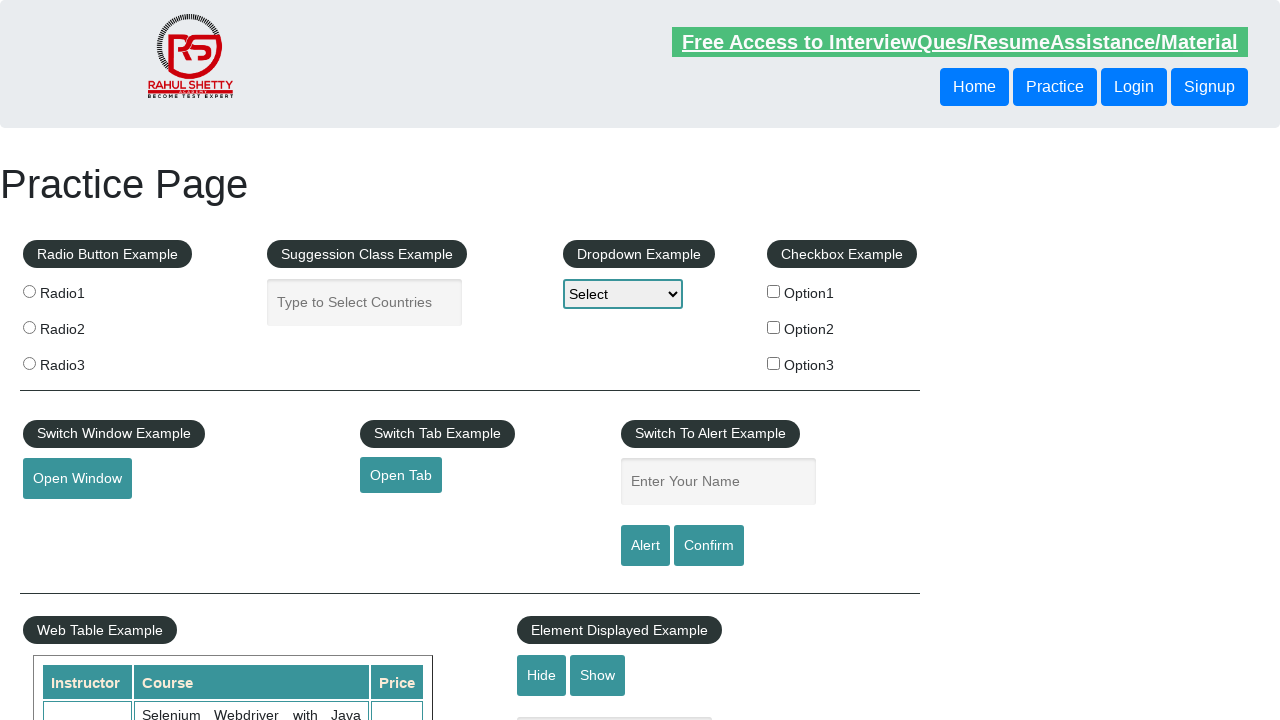

Set up dialog handler to dismiss confirm dialogs
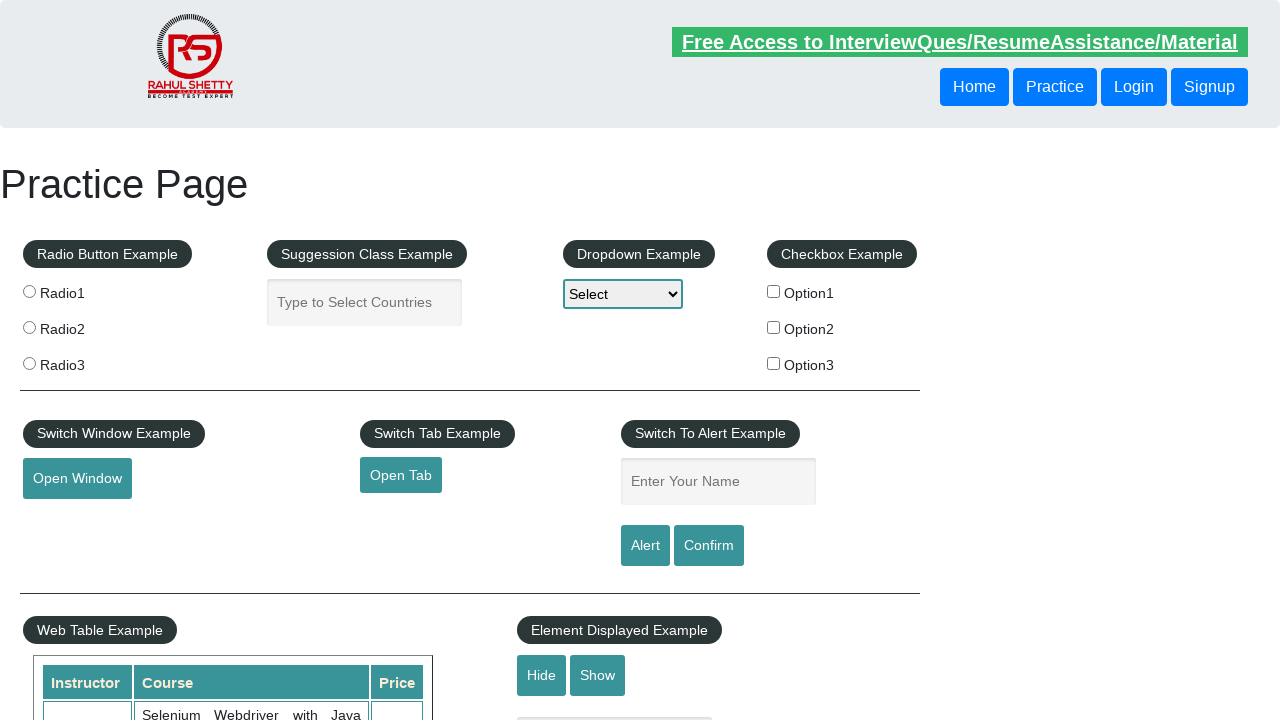

Clicked confirm button to trigger confirm dialog at (709, 546) on #confirmbtn
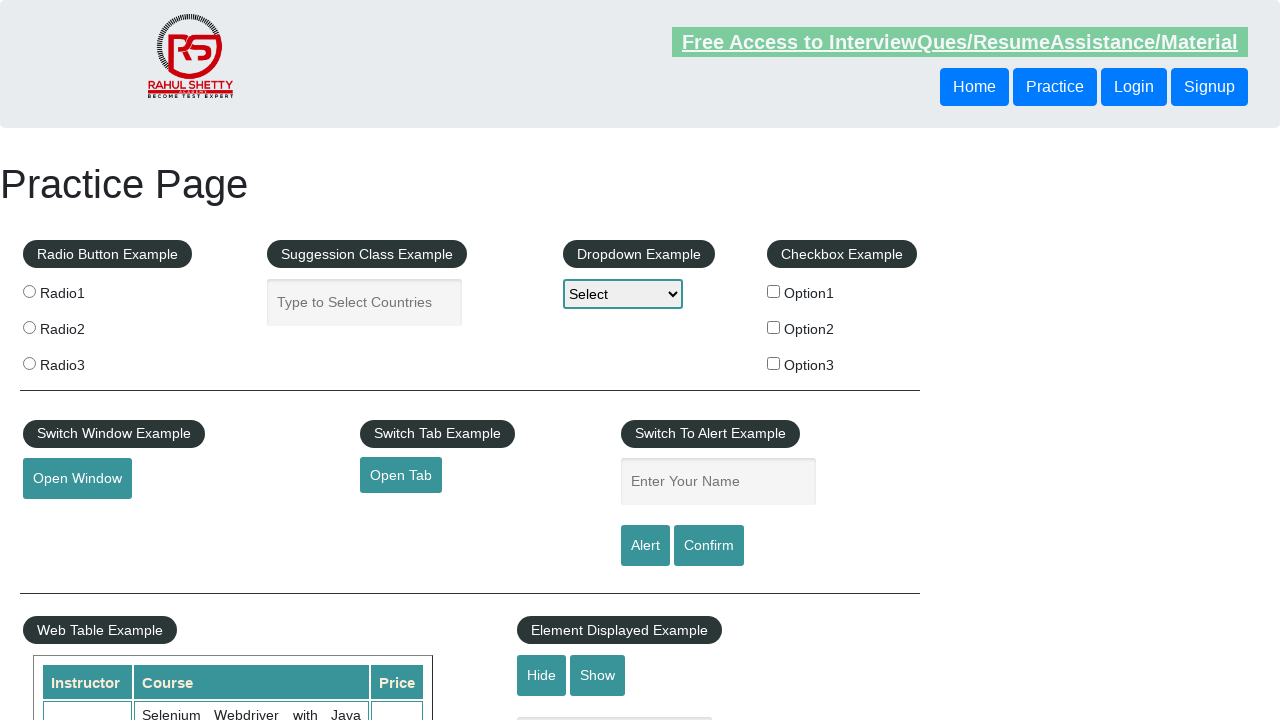

Waited for confirm dialog to be dismissed
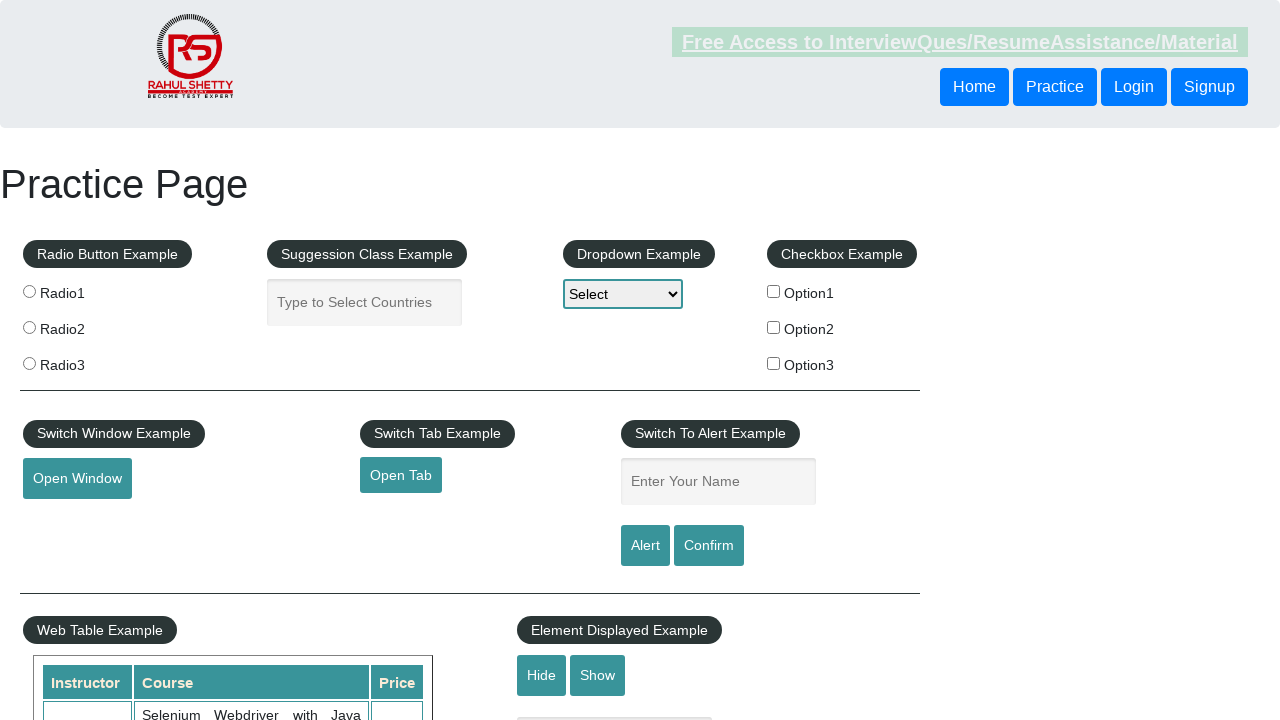

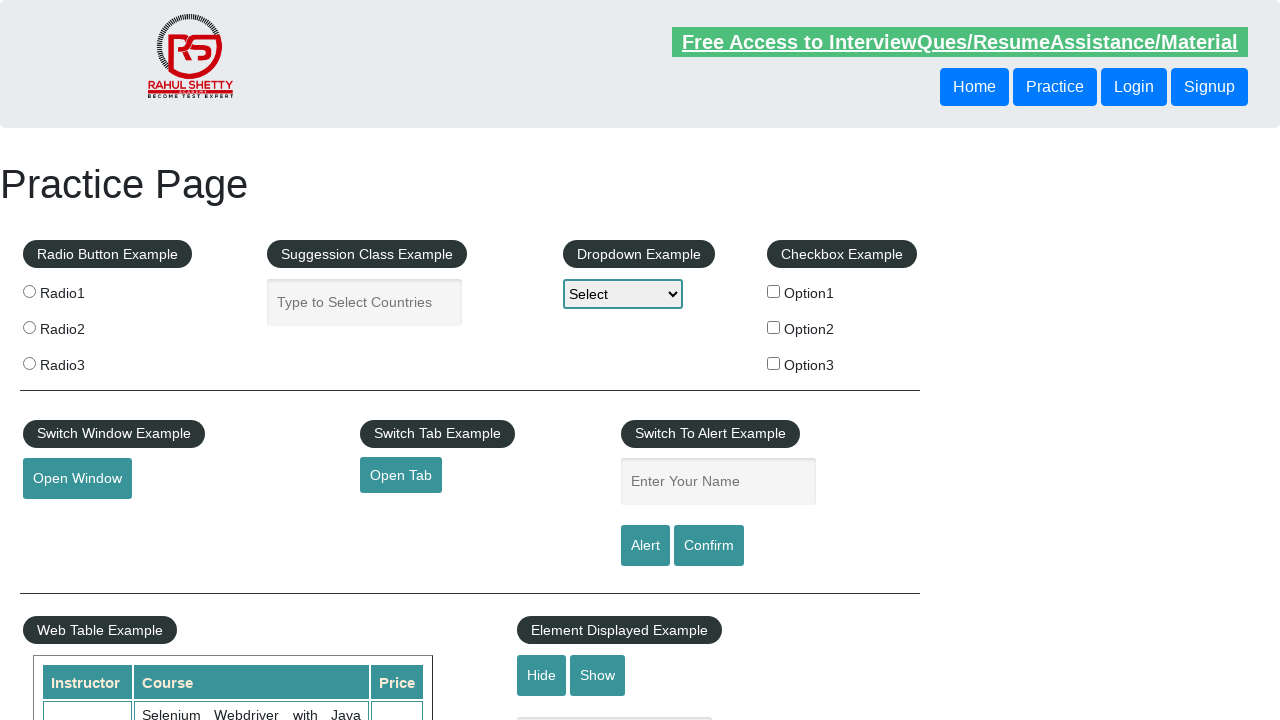